Tests dynamic checkbox visibility controls by toggling the checkbox element's visibility and interacting with it when visible

Starting URL: https://training-support.net/webelements/dynamic-controls

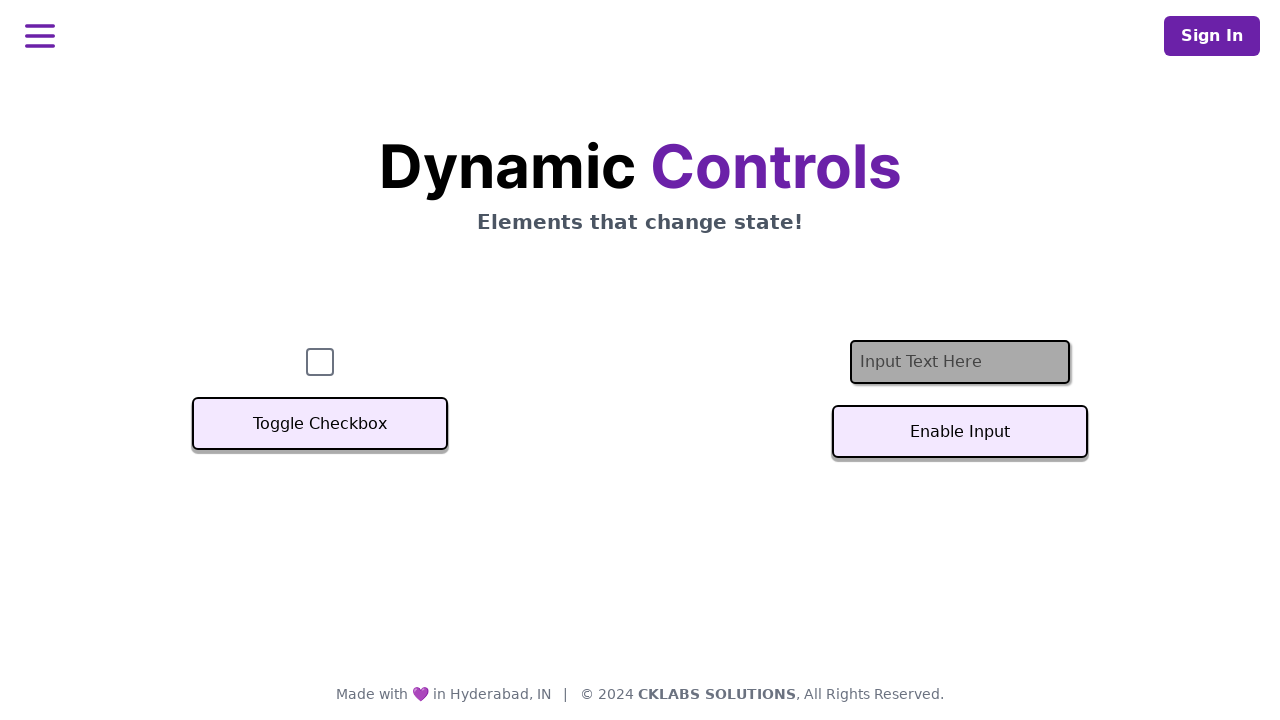

Clicked toggle button to hide the checkbox at (320, 424) on text='Toggle Checkbox'
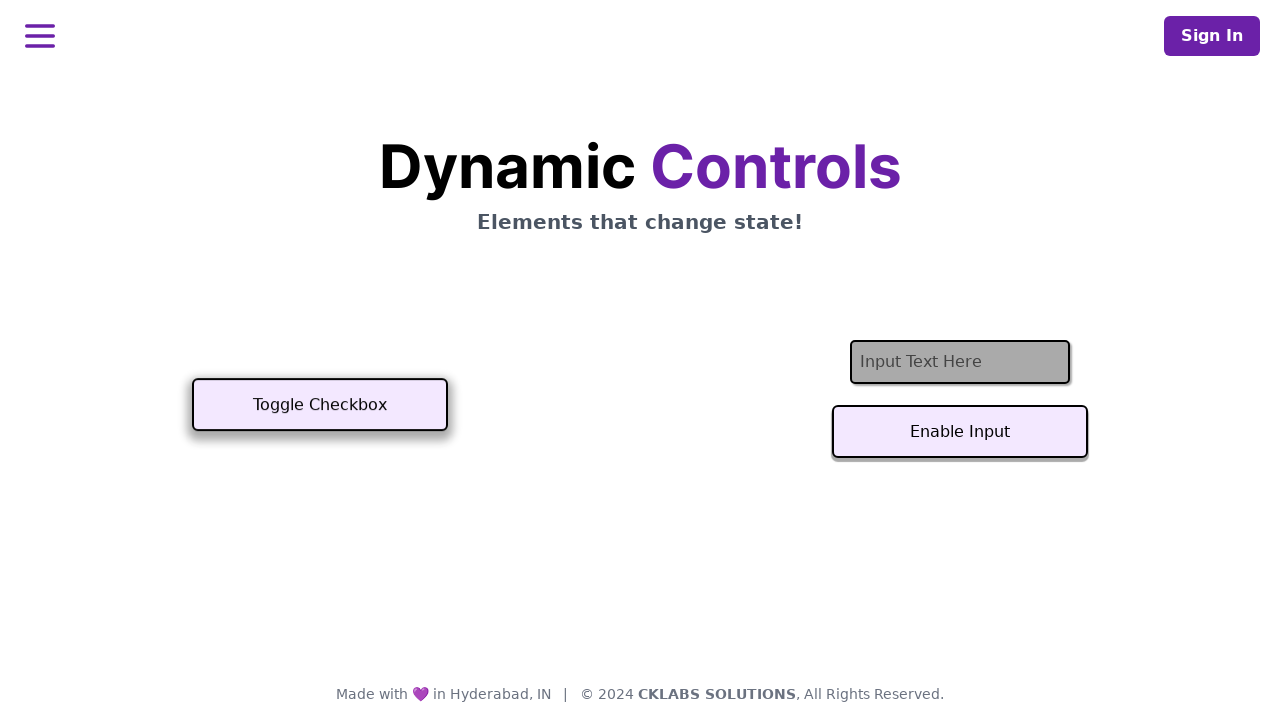

Checkbox has been hidden
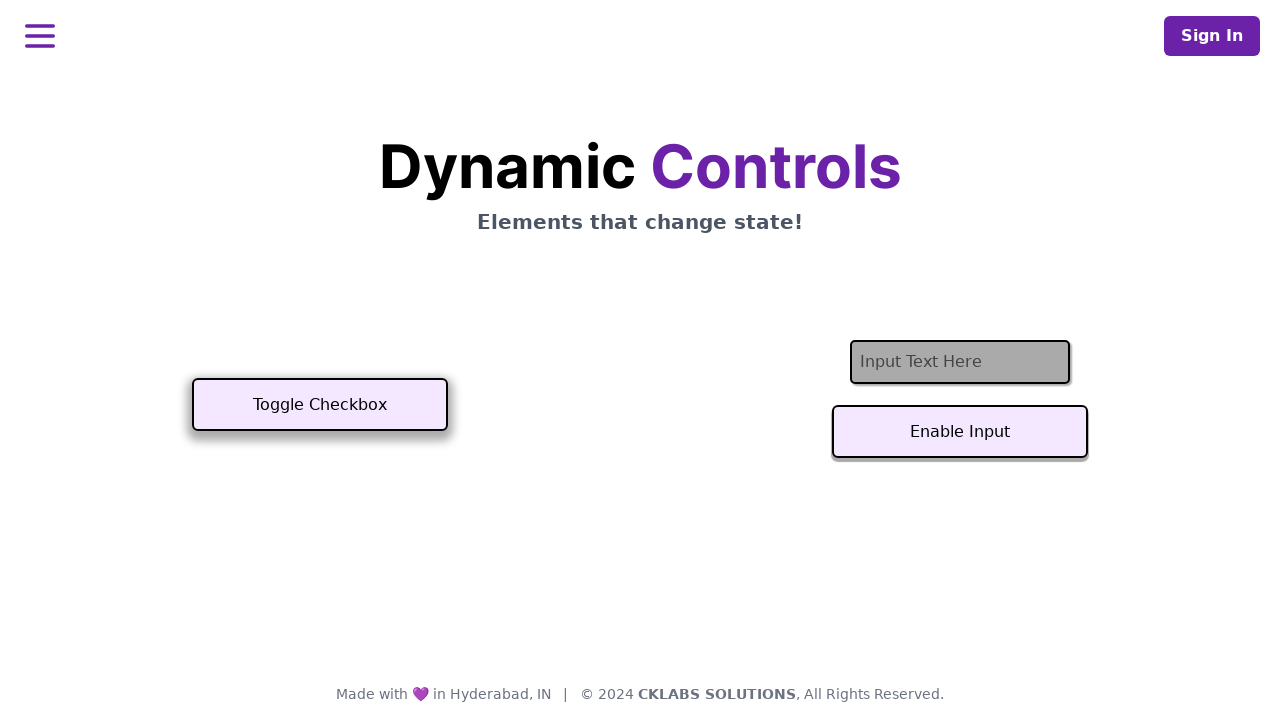

Clicked toggle button to show the checkbox again at (320, 405) on text='Toggle Checkbox'
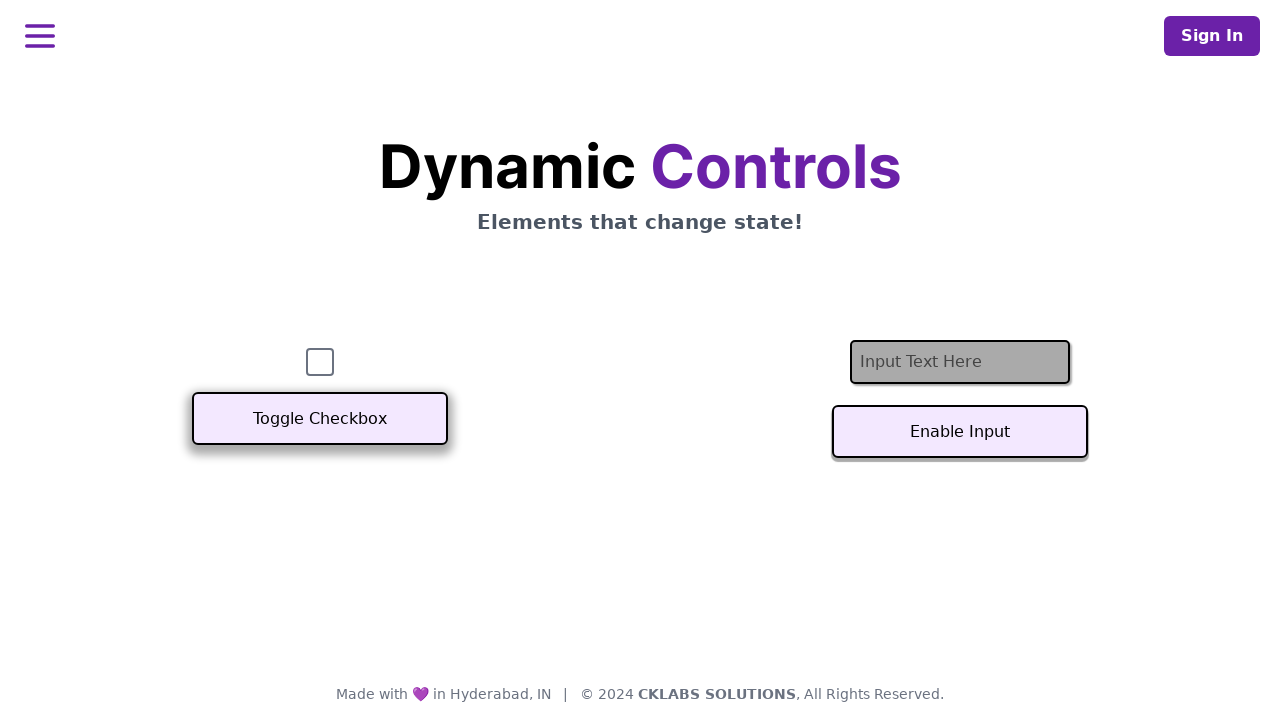

Checkbox has become visible
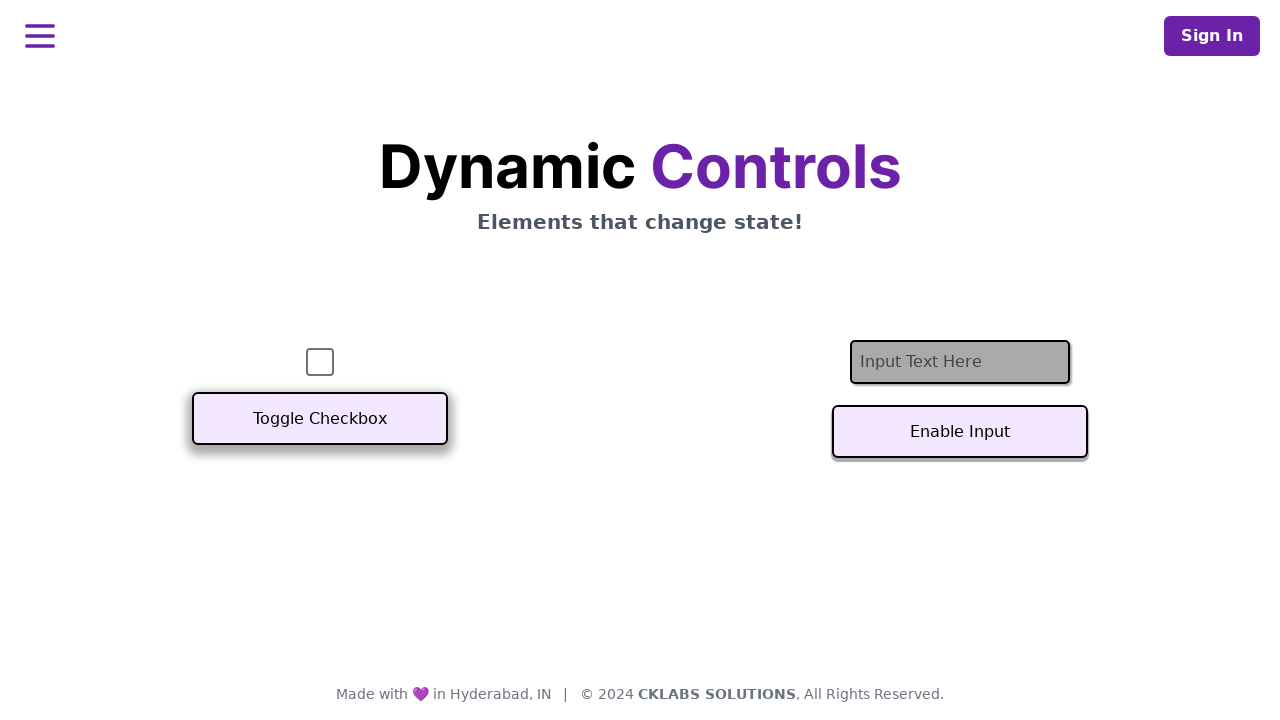

Clicked the checkbox to select it at (320, 362) on #checkbox
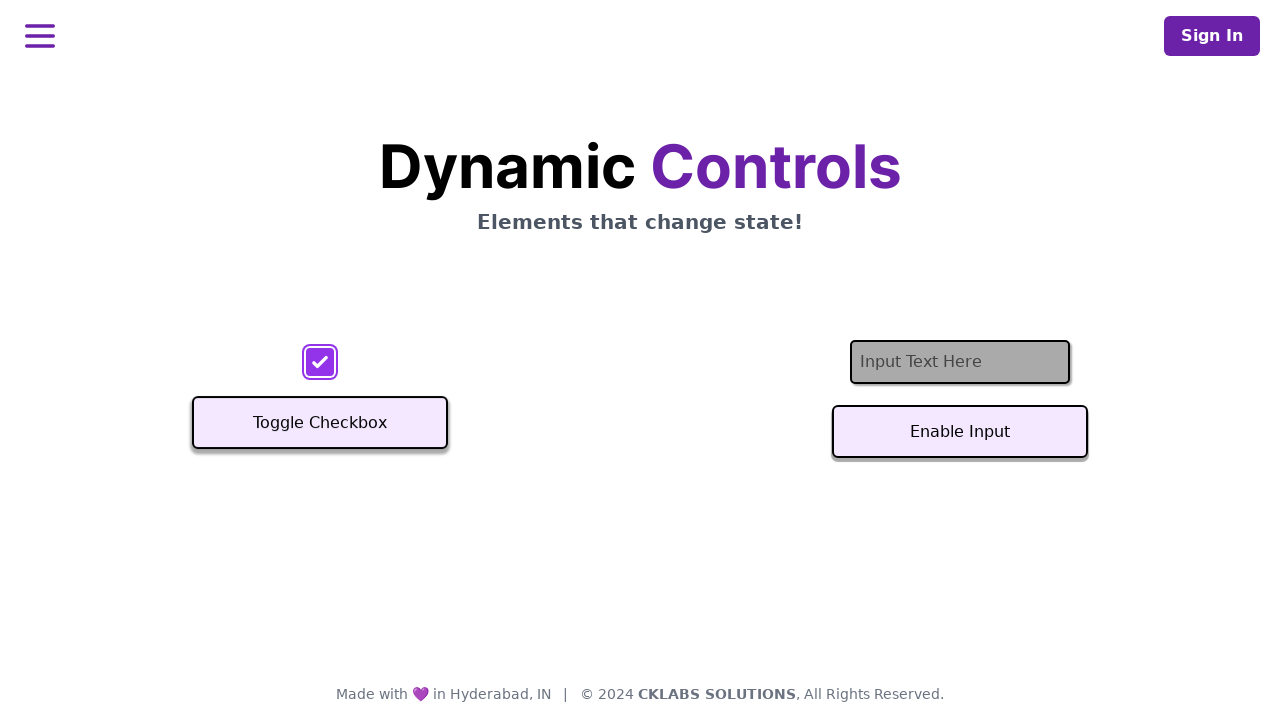

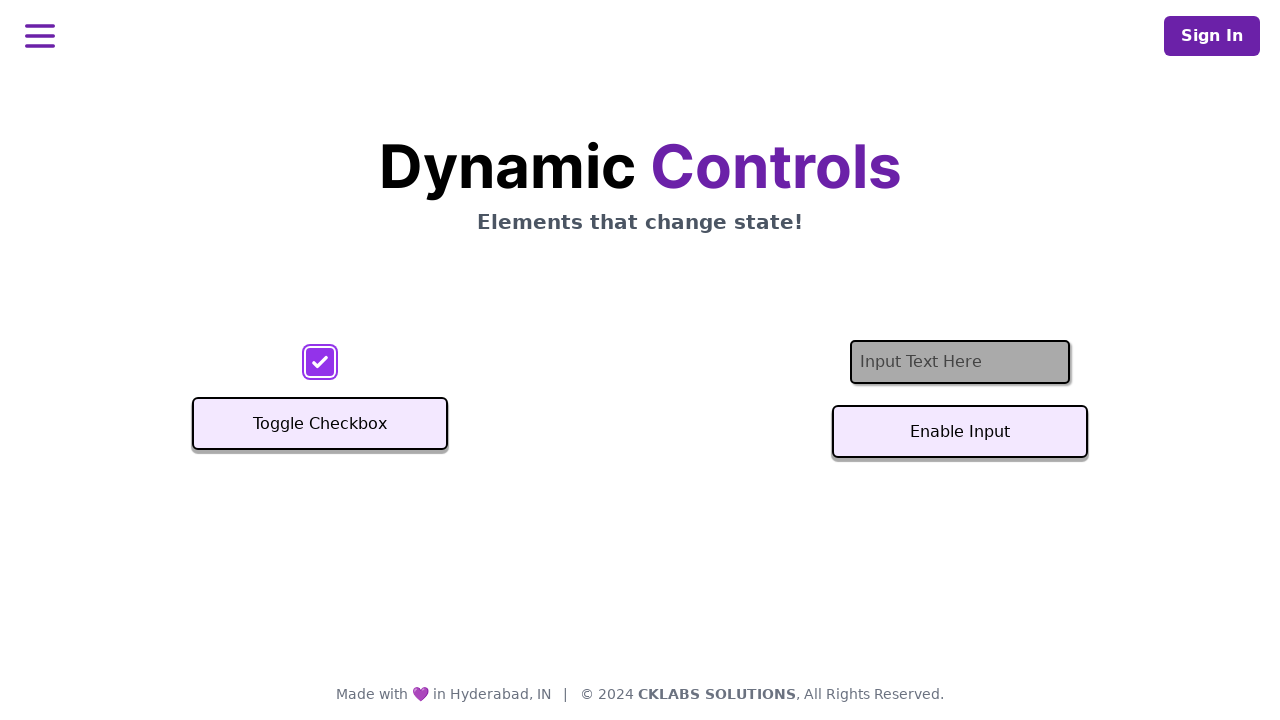